Opens the PolicyBazaar website and waits for it to load

Starting URL: https://www.policybazaar.com/

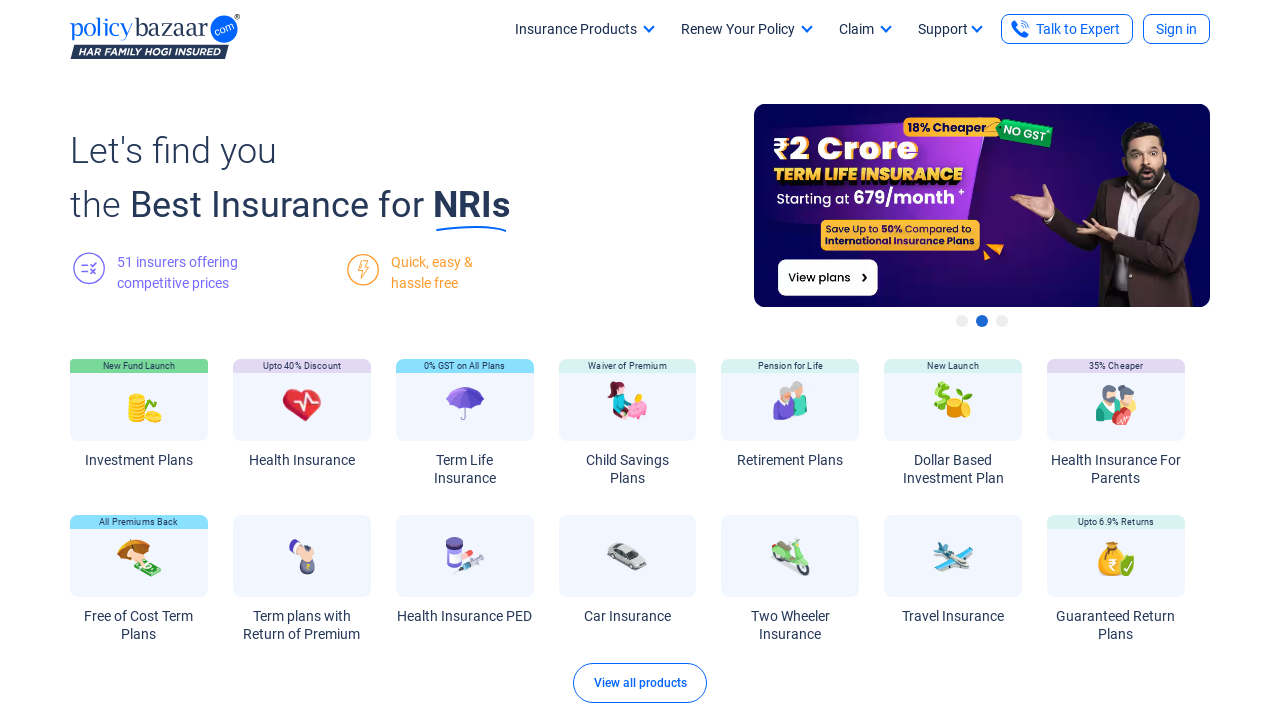

Waited for PolicyBazaar website DOM to fully load
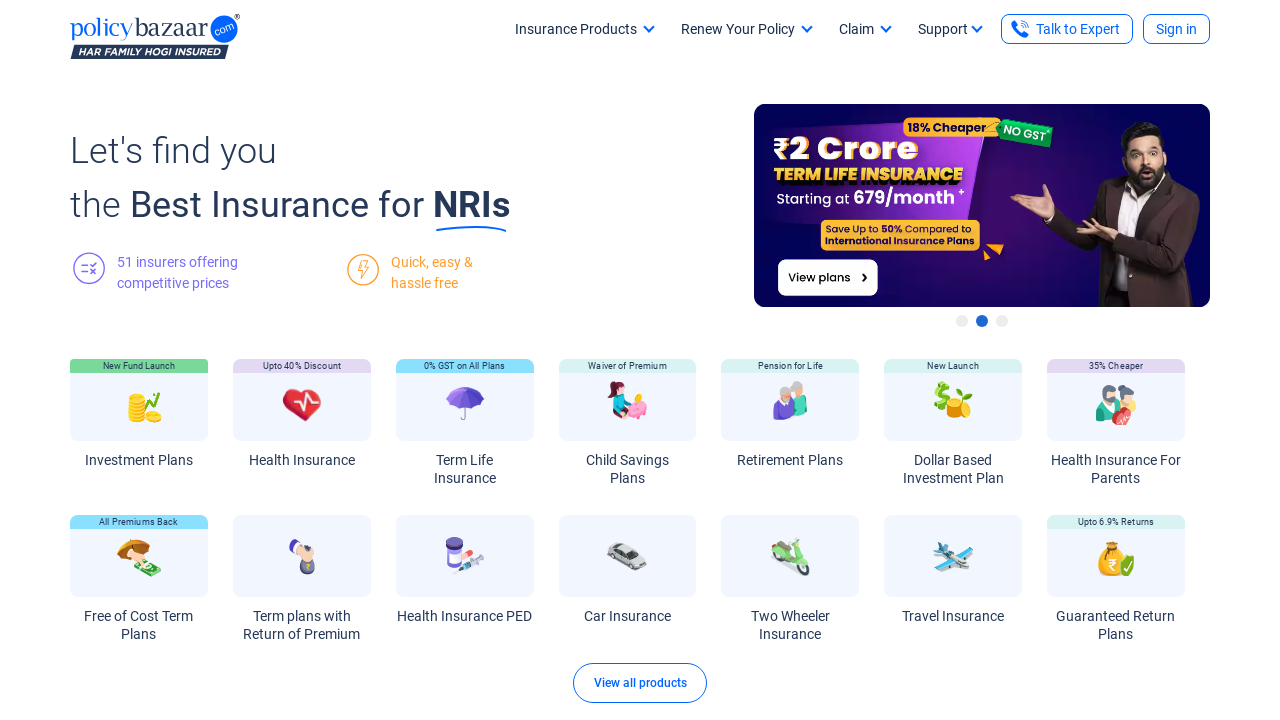

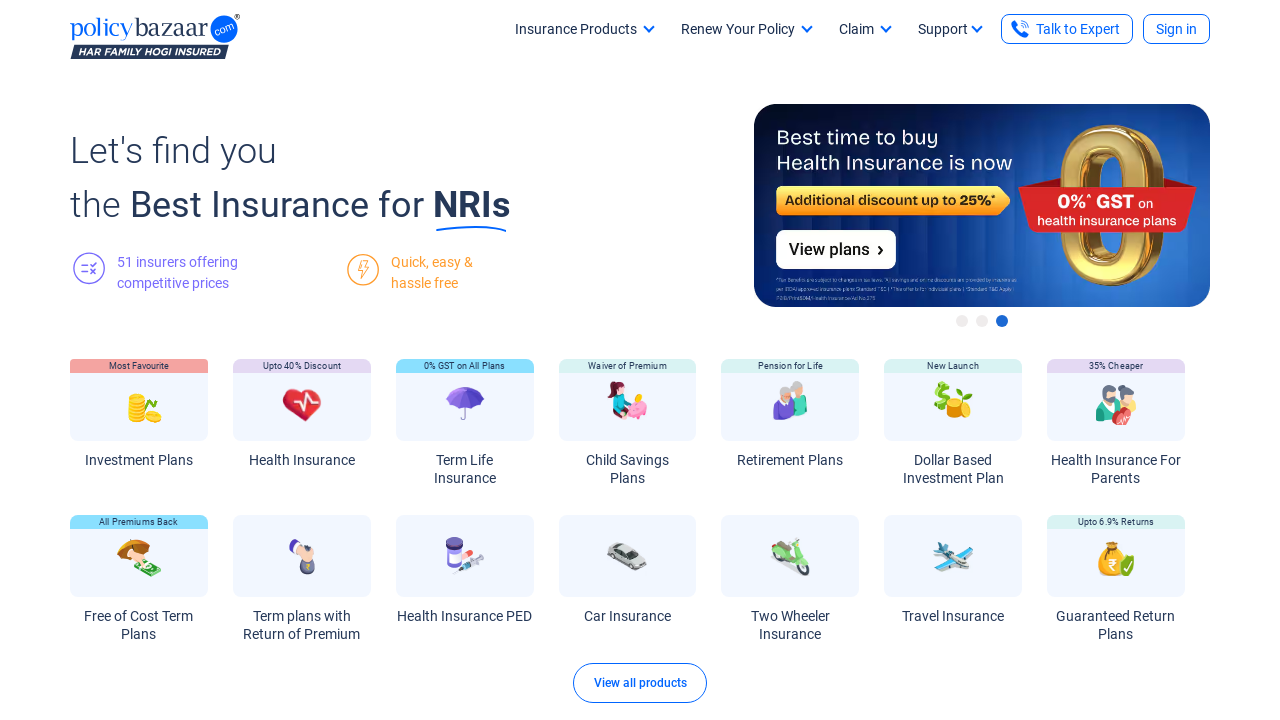